Tests calendar date picker functionality by selecting a specific date (year, month, day) and verifying the selection

Starting URL: https://rahulshettyacademy.com/seleniumPractise/#/offers

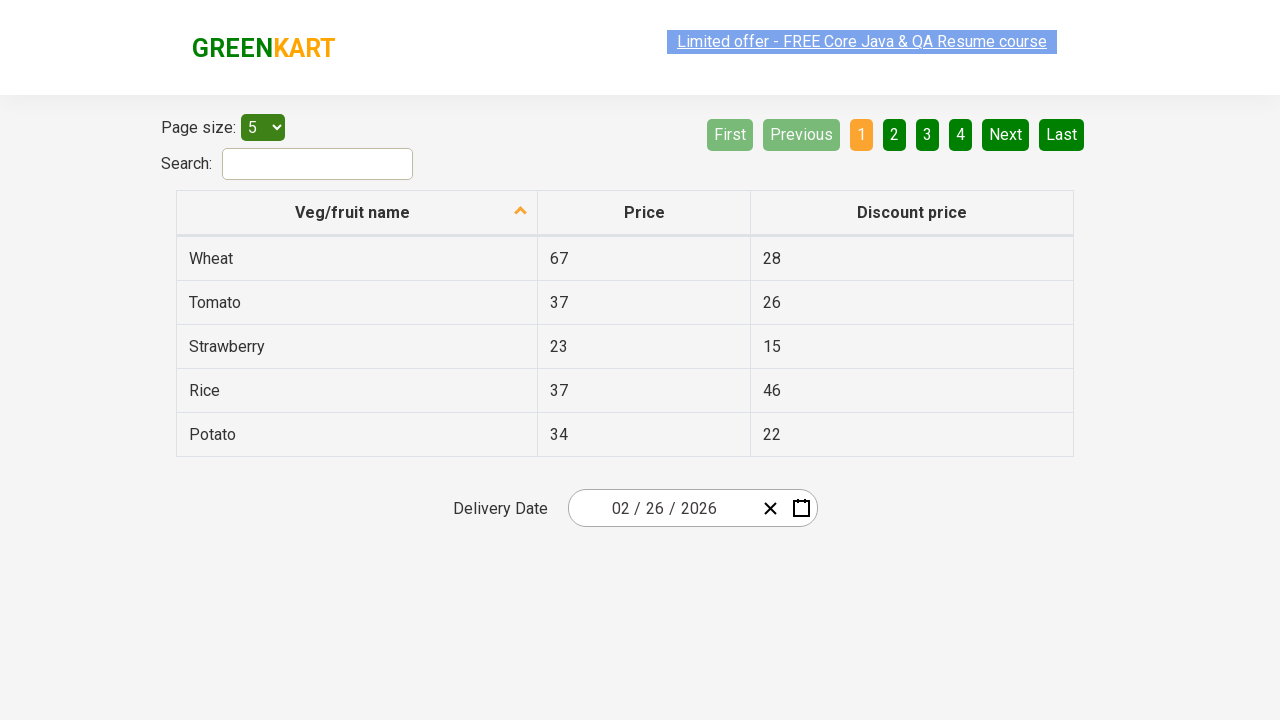

Clicked calendar picker button to open date selection at (801, 508) on .react-date-picker__calendar-button
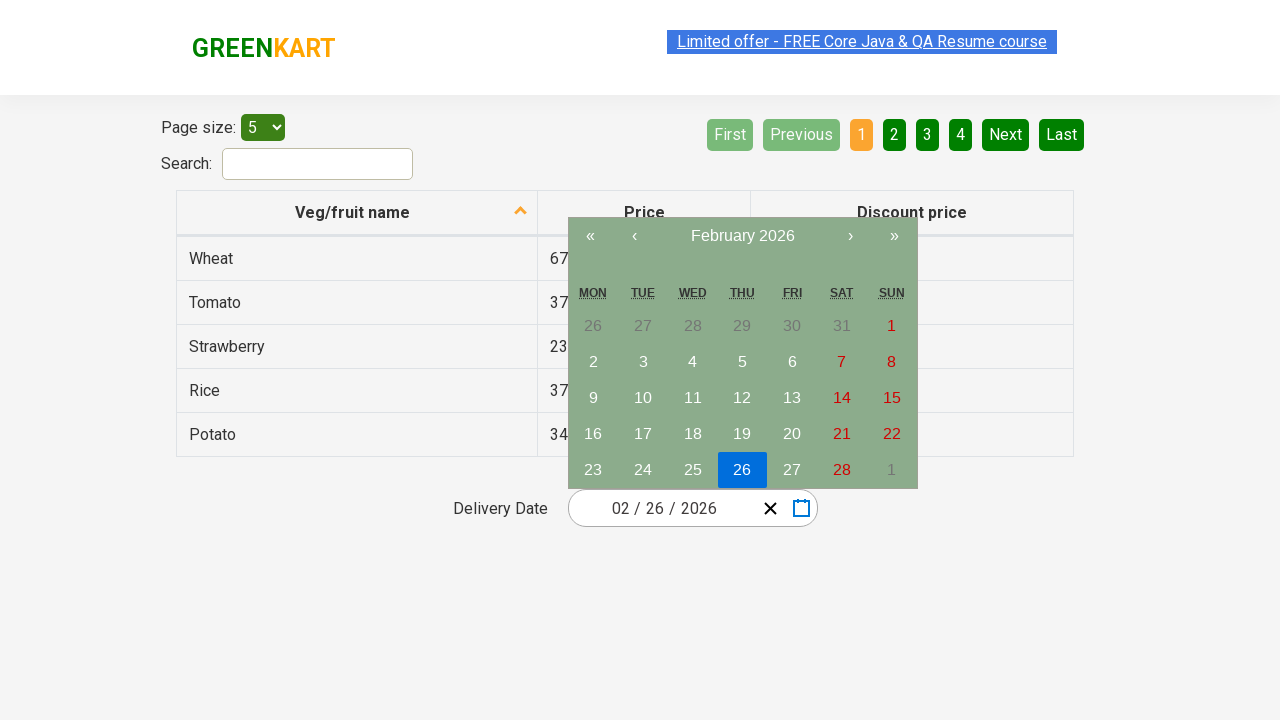

Clicked calendar navigation label to navigate to year view at (742, 236) on .react-calendar__navigation__label
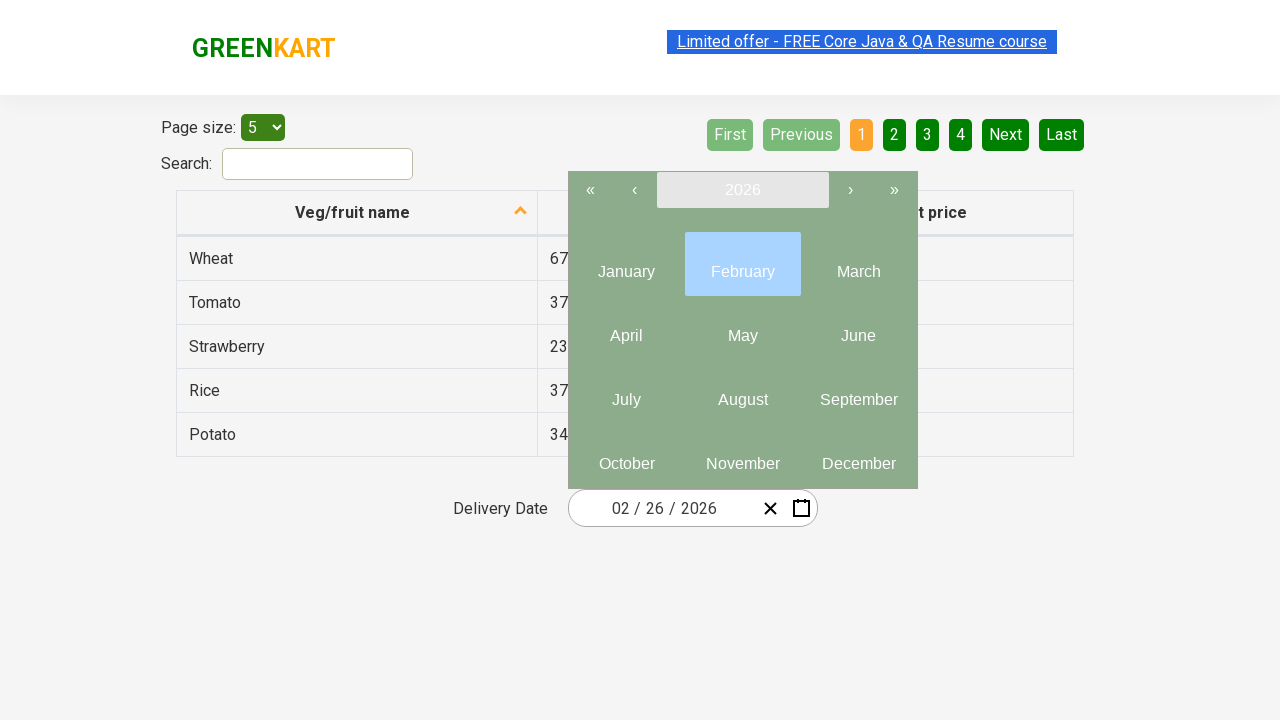

Clicked calendar navigation label again to access decade/year selection at (742, 190) on .react-calendar__navigation__label
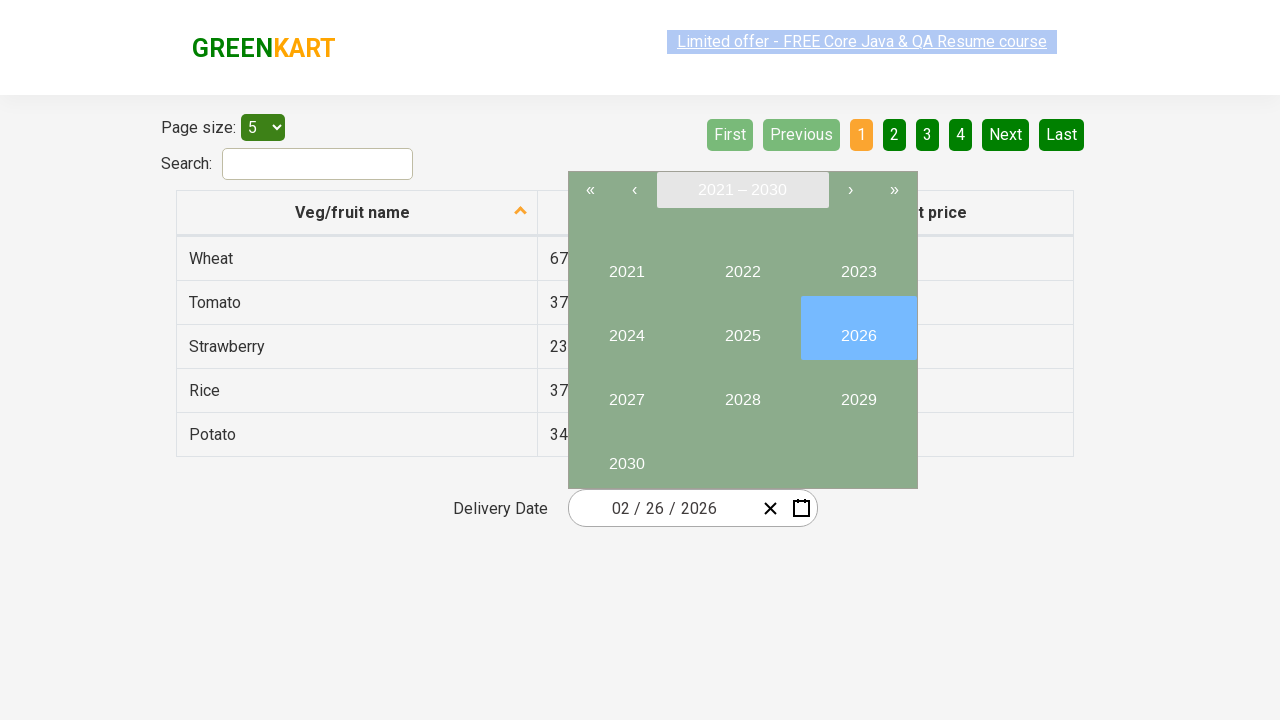

Selected year 2027 from calendar year tiles at (626, 392) on .react-calendar__tile >> nth=6
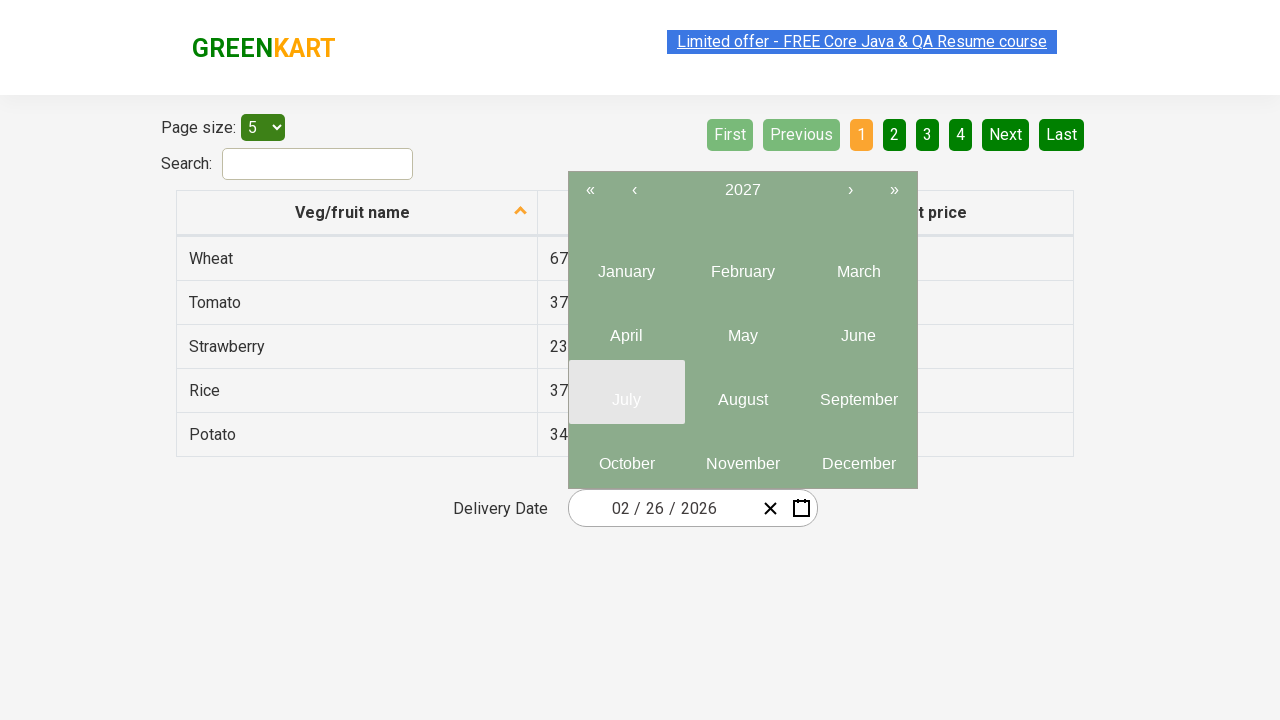

Selected month August from calendar month tiles at (742, 392) on .react-calendar__tile >> nth=7
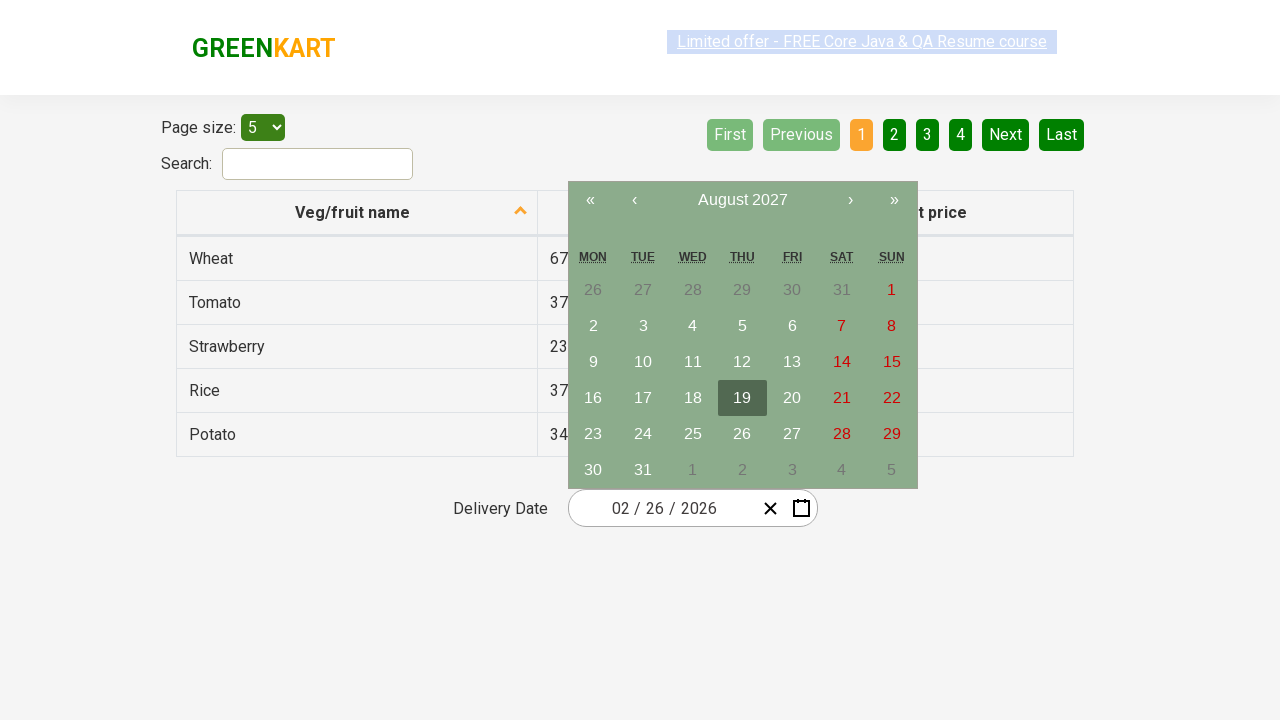

Selected day 18 from calendar day tiles at (693, 398) on .react-calendar__tile >> nth=23
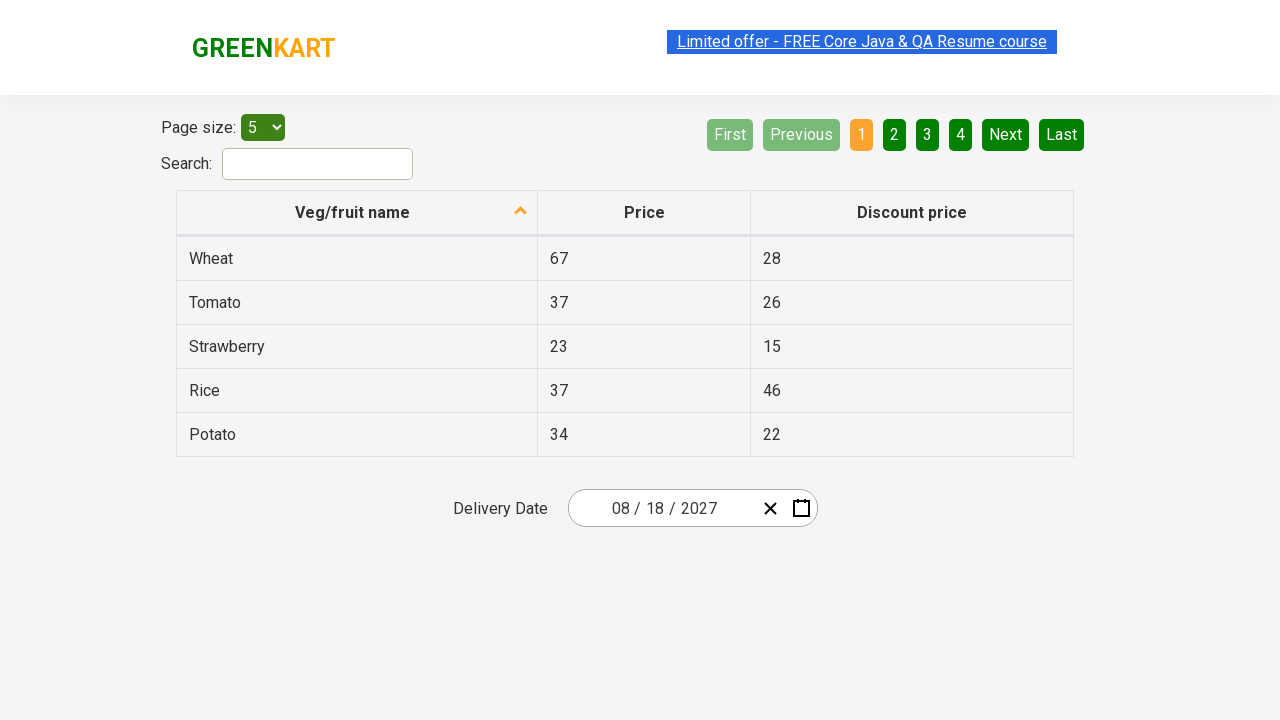

Verified selected date is 2027-08-18 in the date input field
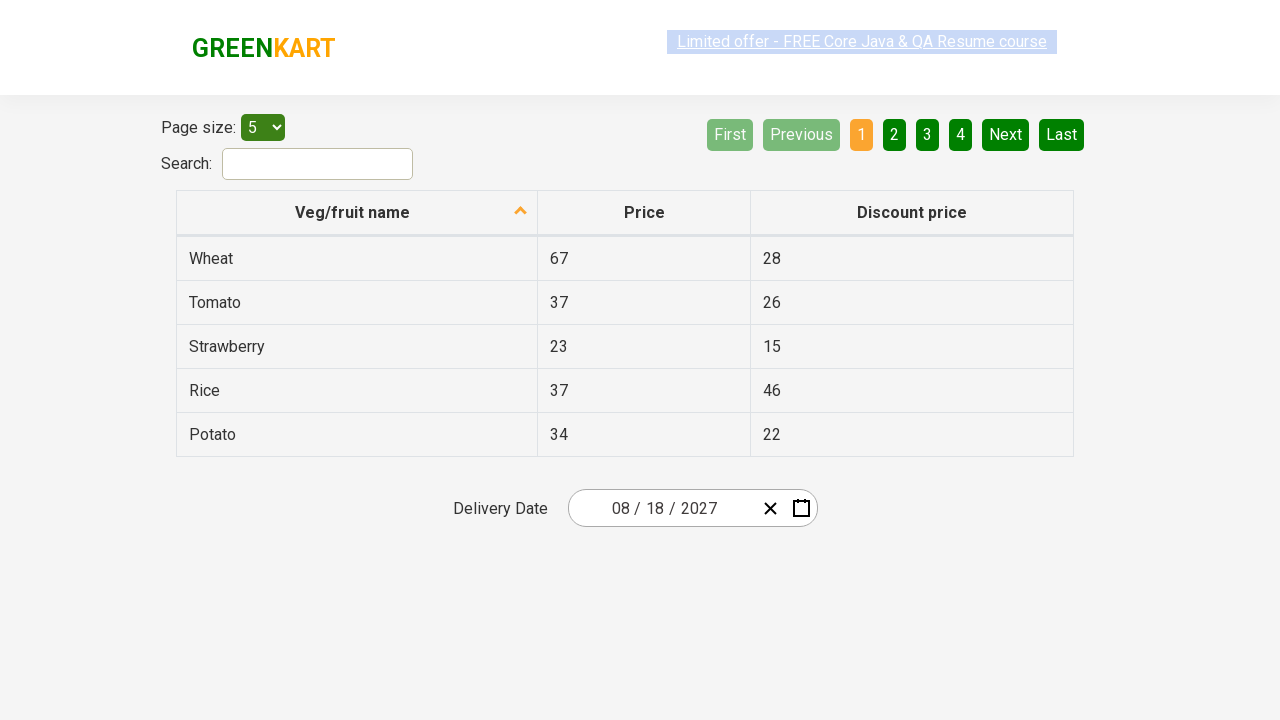

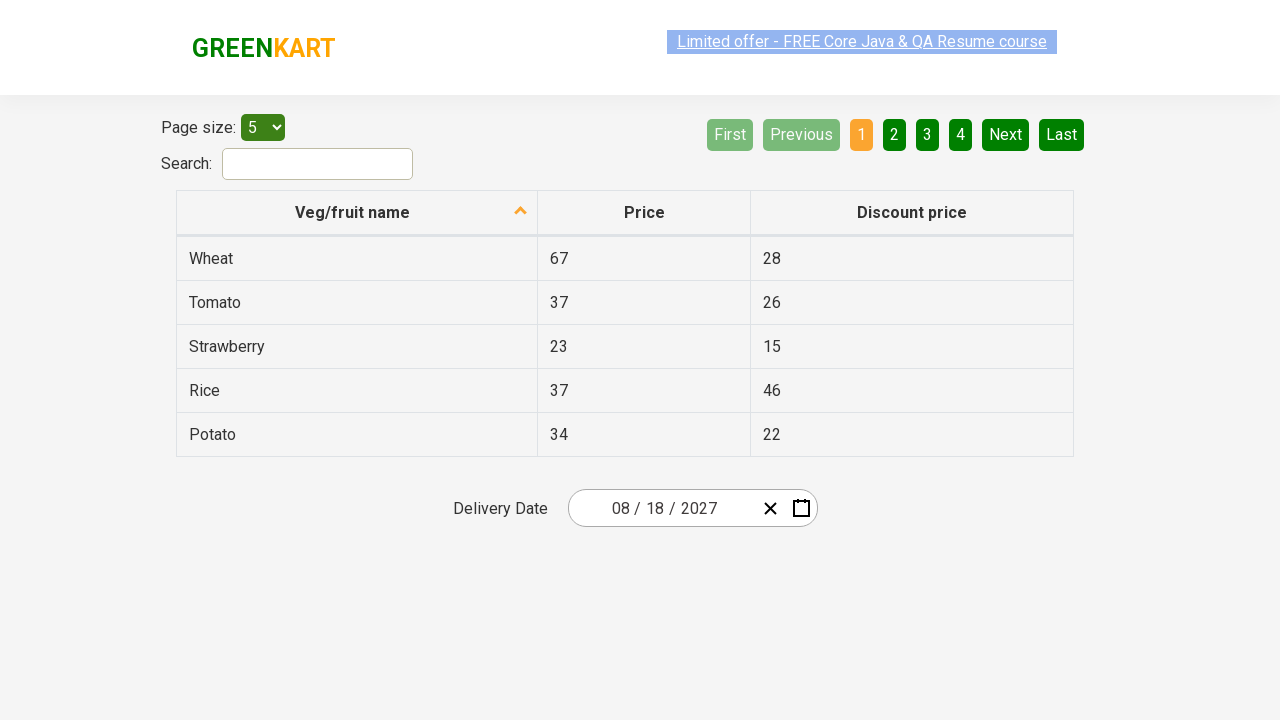